Tests selecting multiple checkboxes in a customized listbox/dropdown on a real estate website by using keyboard navigation (arrow down and enter keys) to select multiple options.

Starting URL: https://www.nobroker.in/

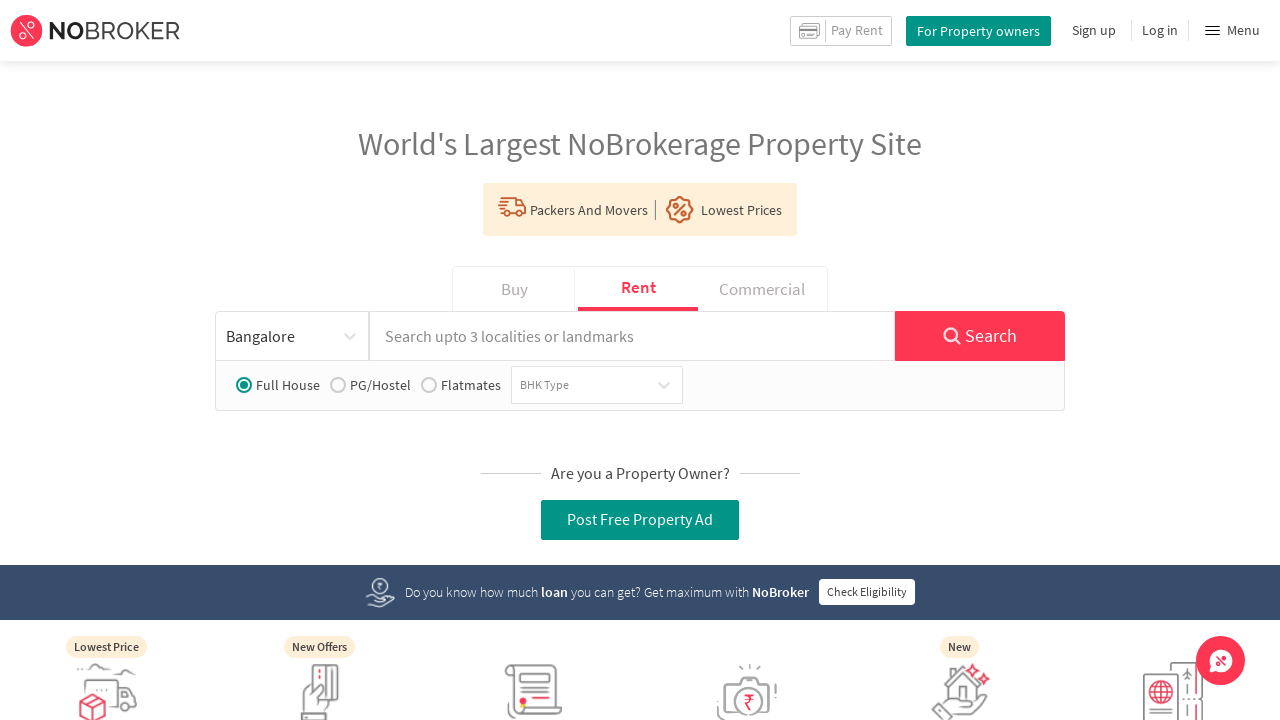

Waited 2 seconds for page to load
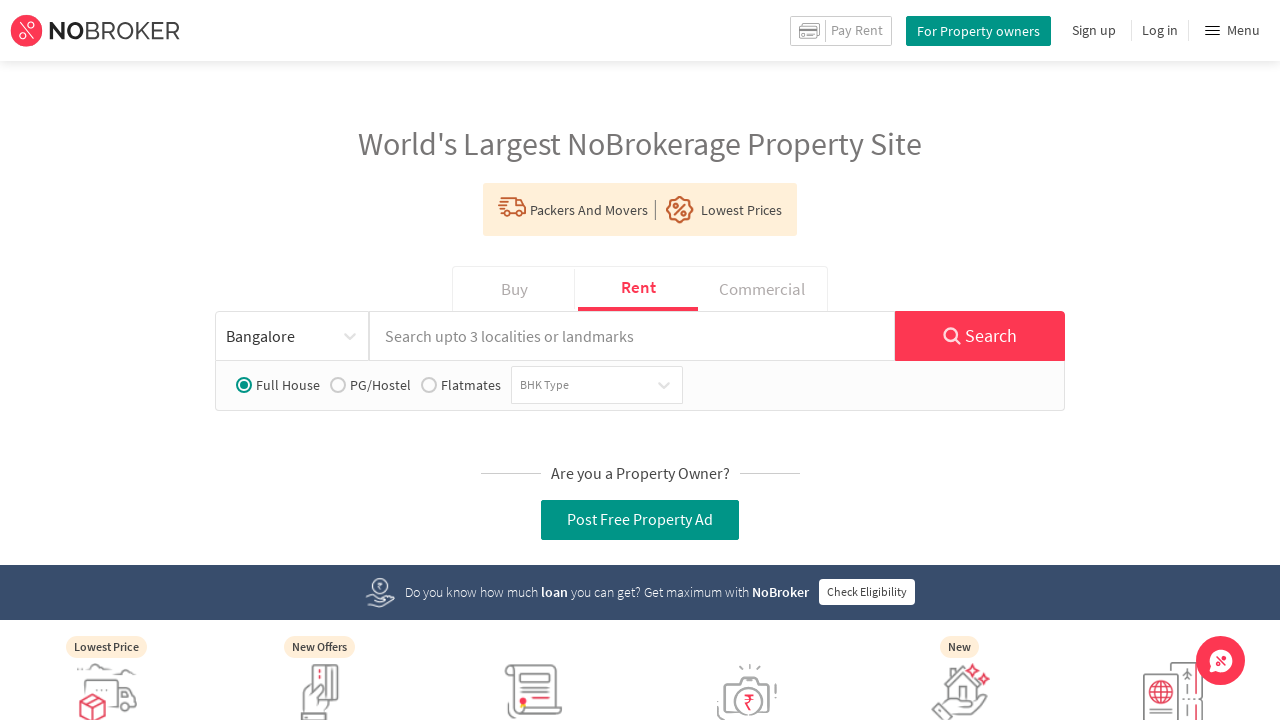

Clicked on the multi-select dropdown element at (579, 385) on div.css-1hwfws3.nb-select__value-container.nb-select__value-container--is-multi
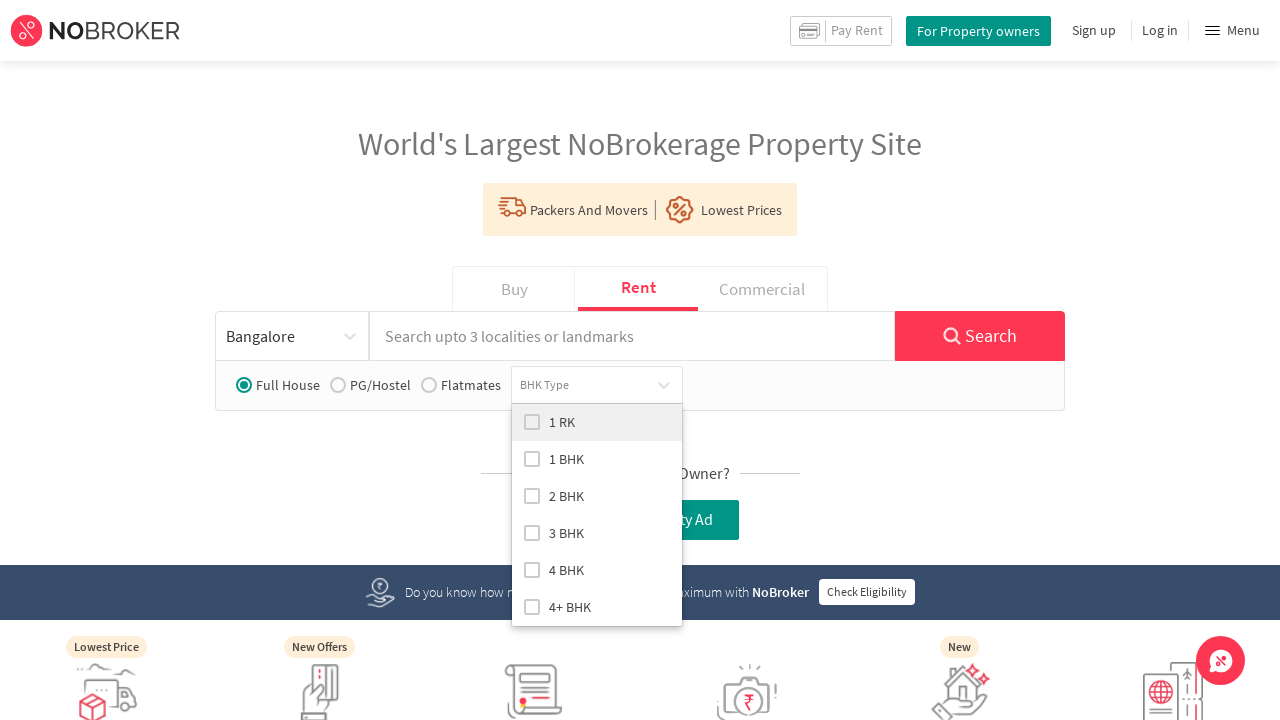

Waited 3 seconds for dropdown to open
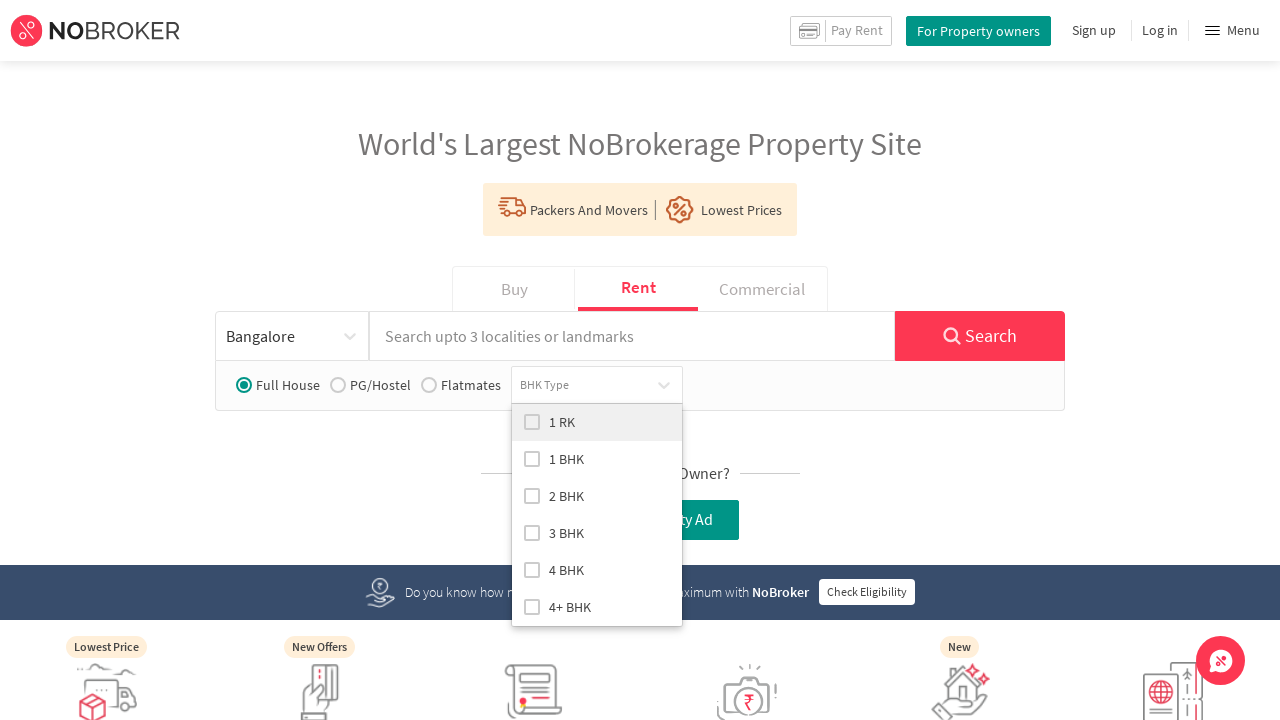

Pressed ArrowDown to navigate to next option (iteration 1)
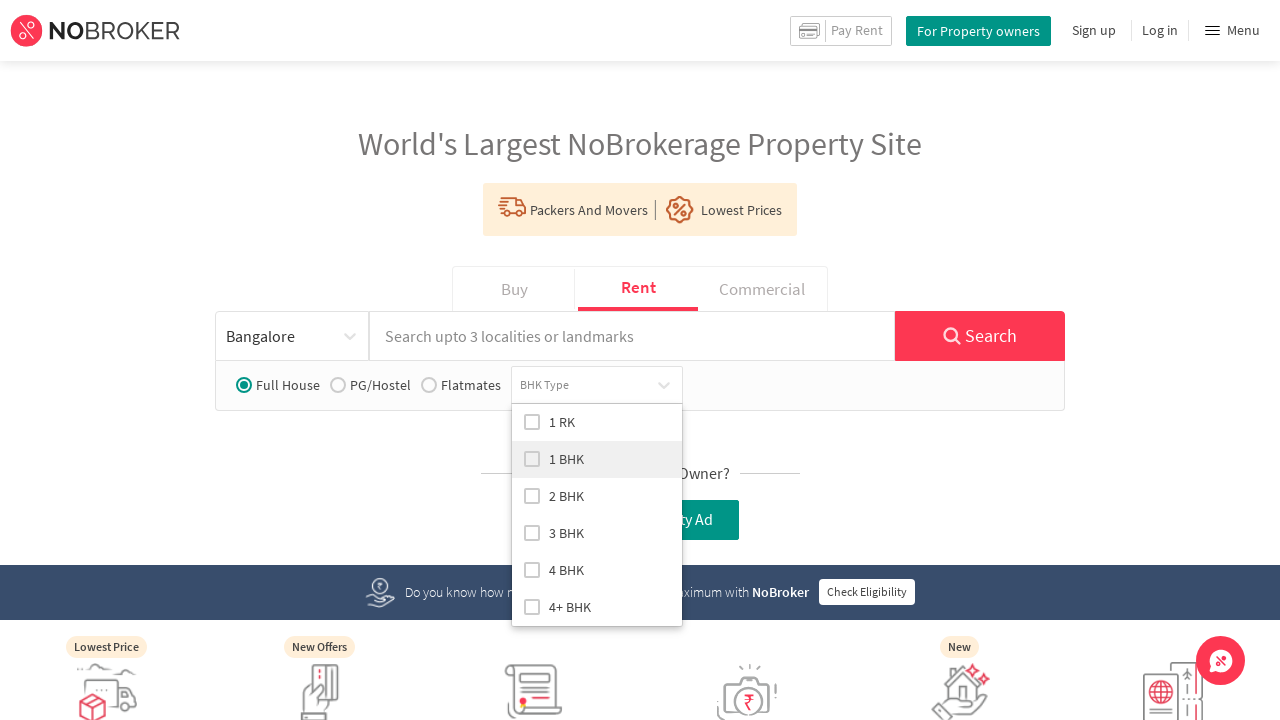

Pressed Enter to select the option (iteration 1)
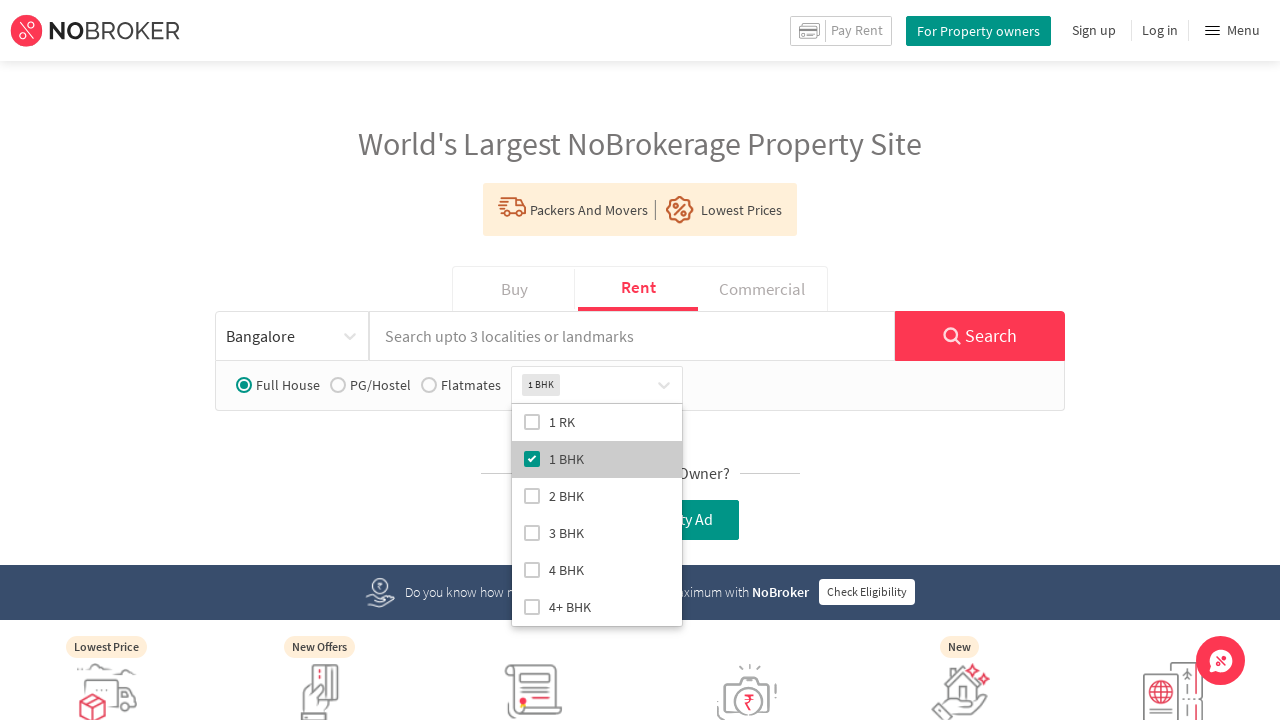

Pressed ArrowDown to navigate to next option (iteration 2)
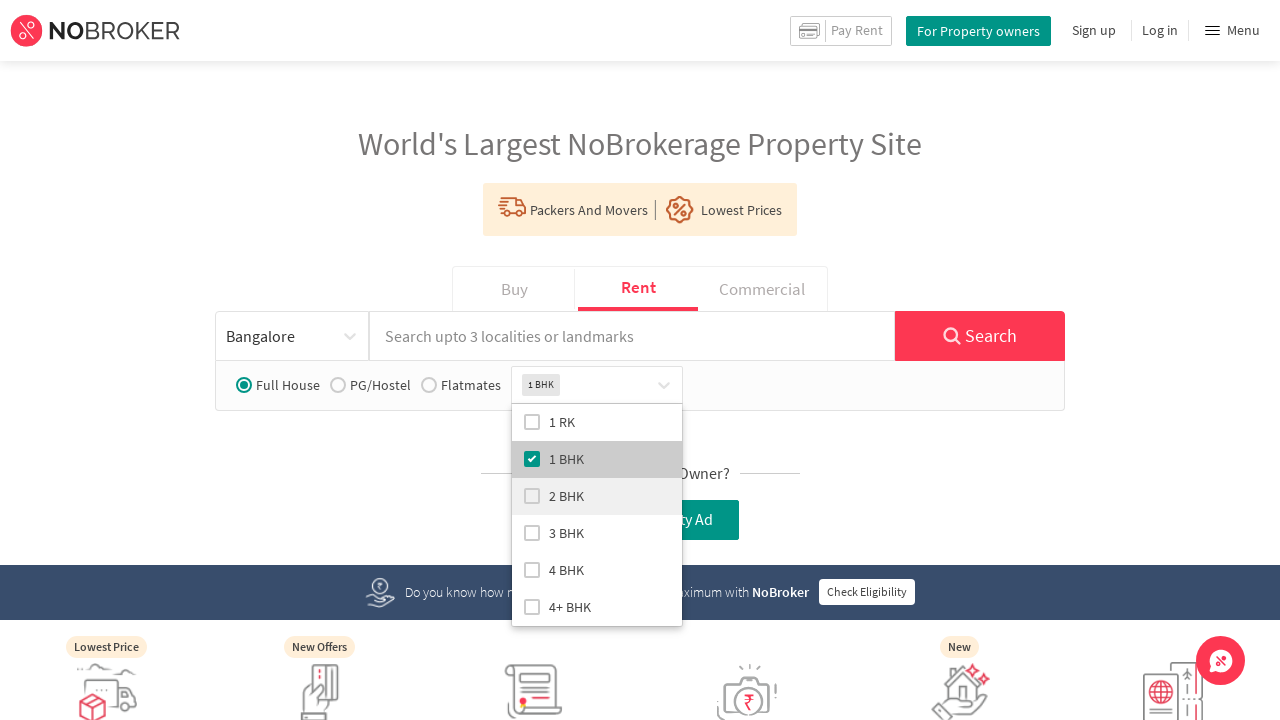

Pressed Enter to select the option (iteration 2)
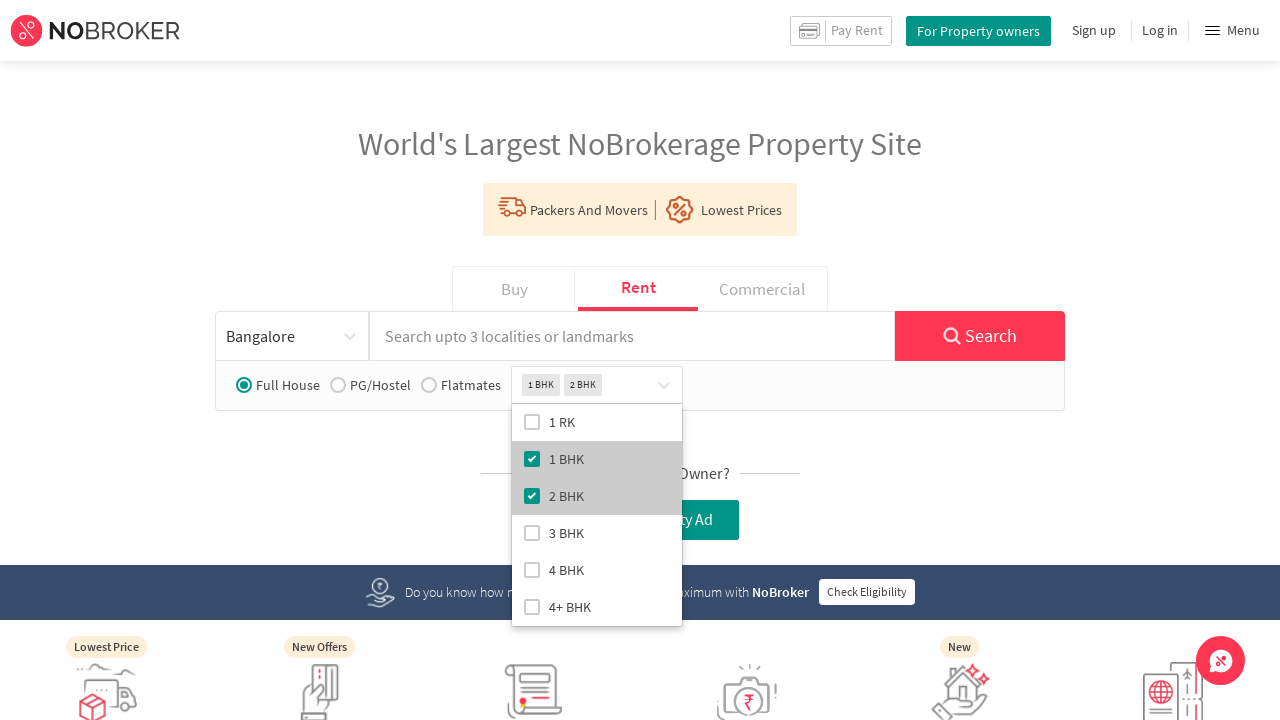

Pressed ArrowDown to navigate to next option (iteration 3)
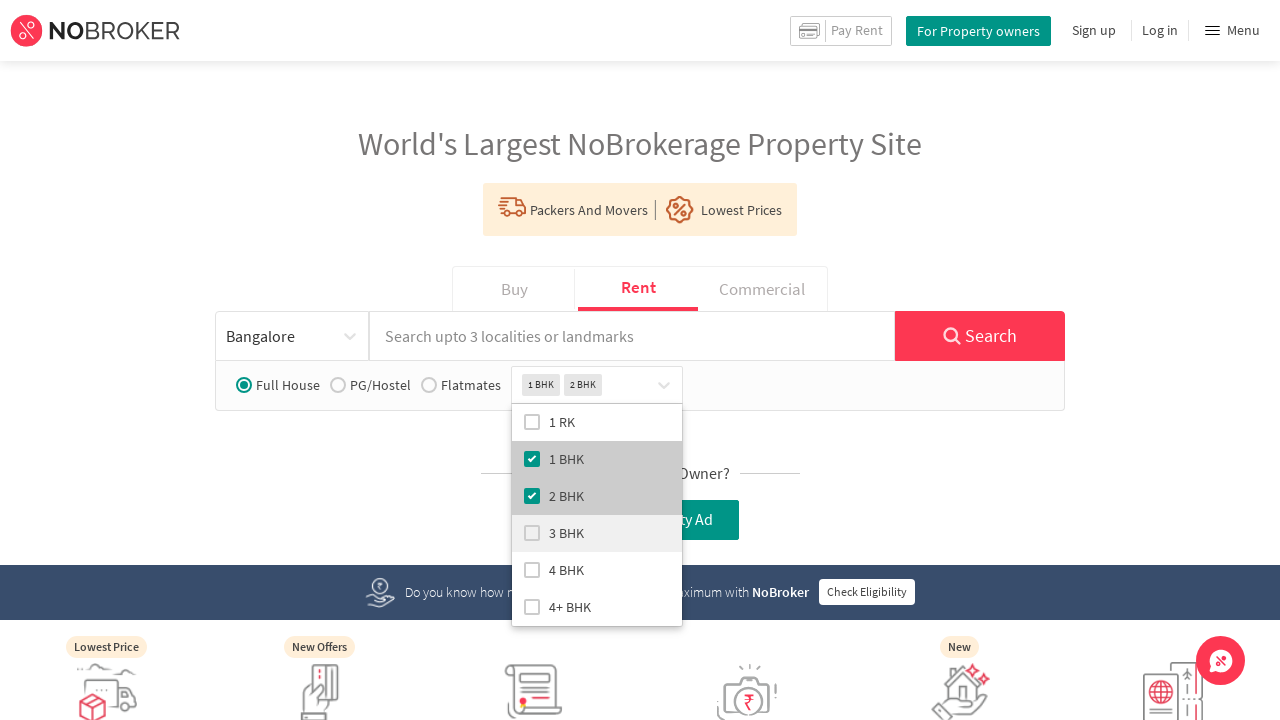

Pressed Enter to select the option (iteration 3)
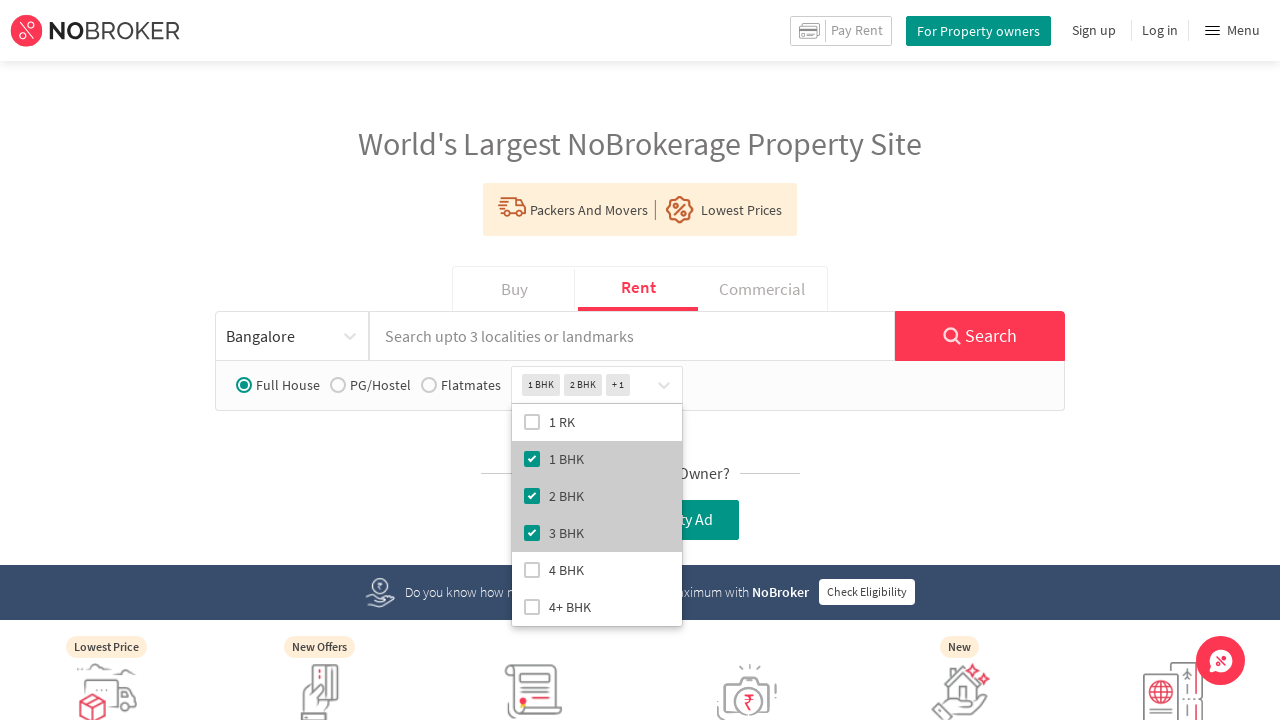

Pressed ArrowDown to navigate to next option (iteration 4)
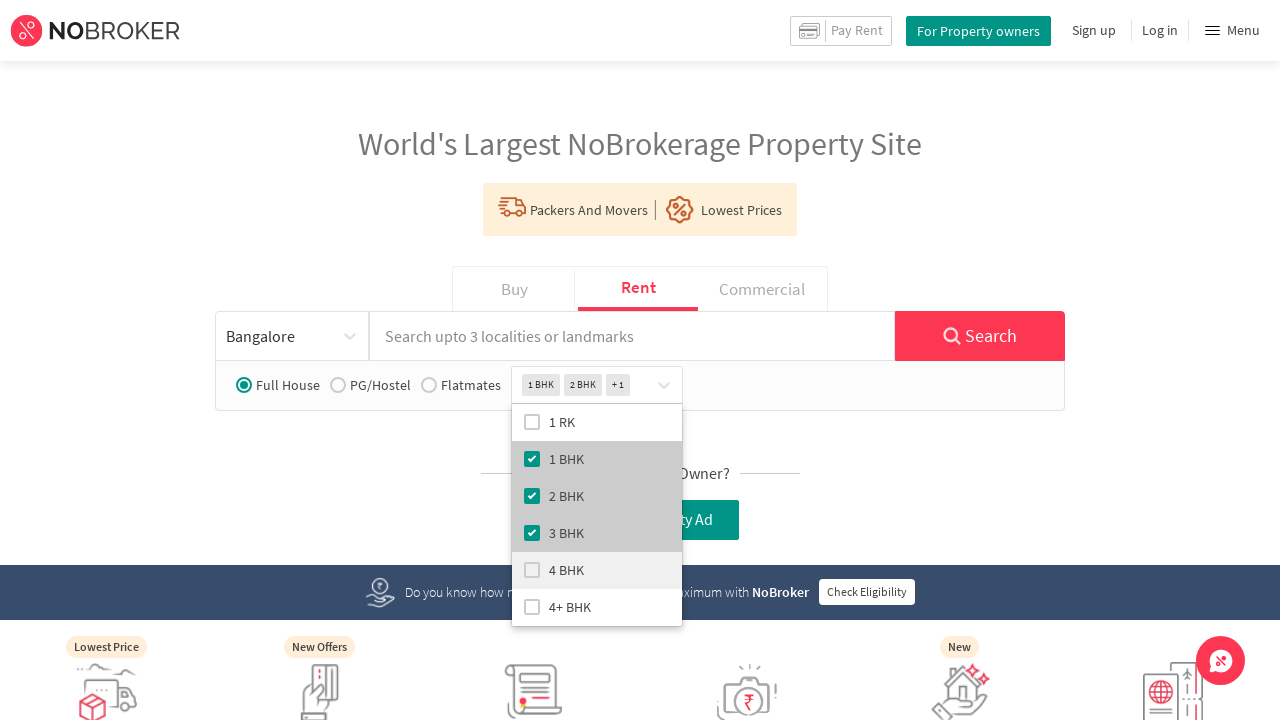

Pressed Enter to select the option (iteration 4)
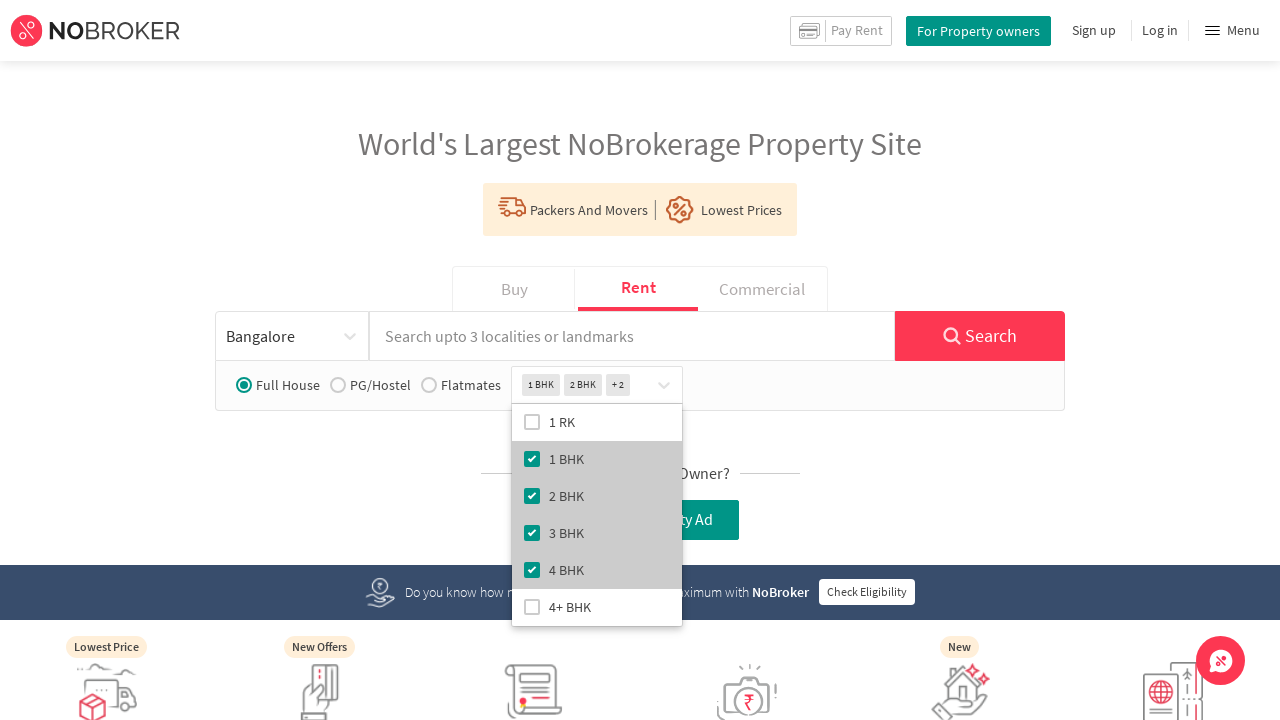

Pressed ArrowDown to navigate to next option (iteration 5)
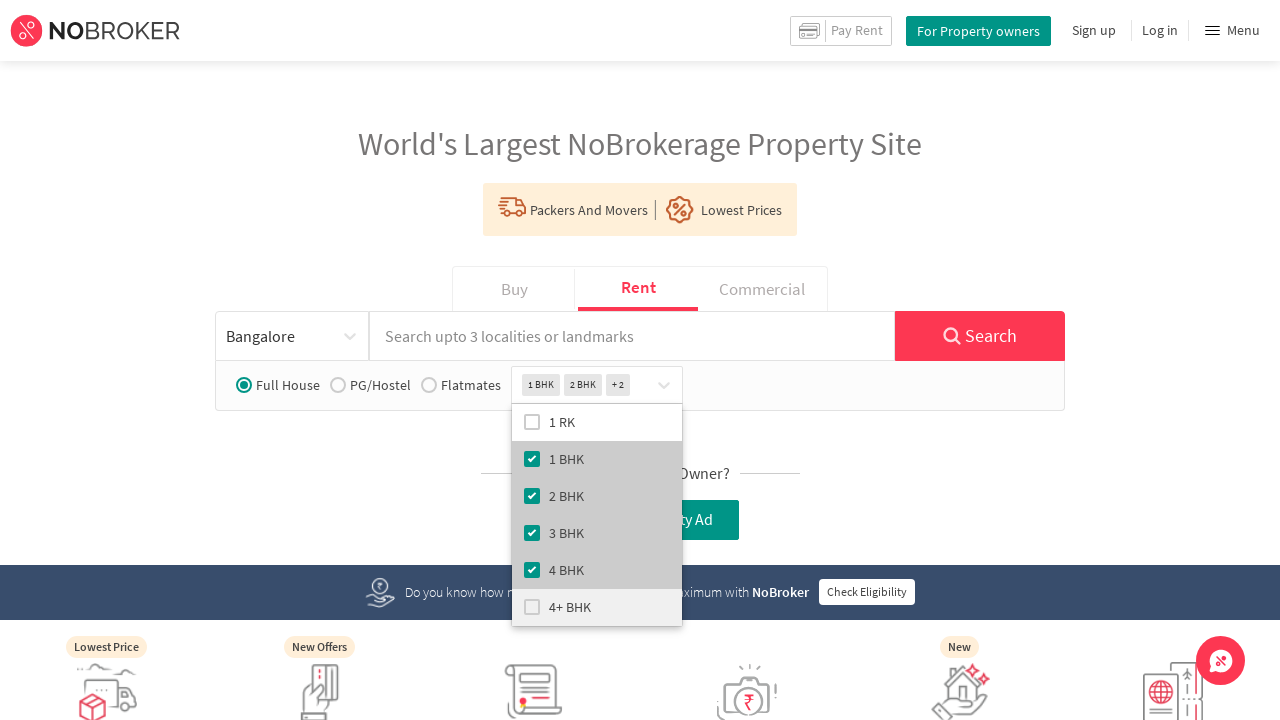

Pressed Enter to select the option (iteration 5)
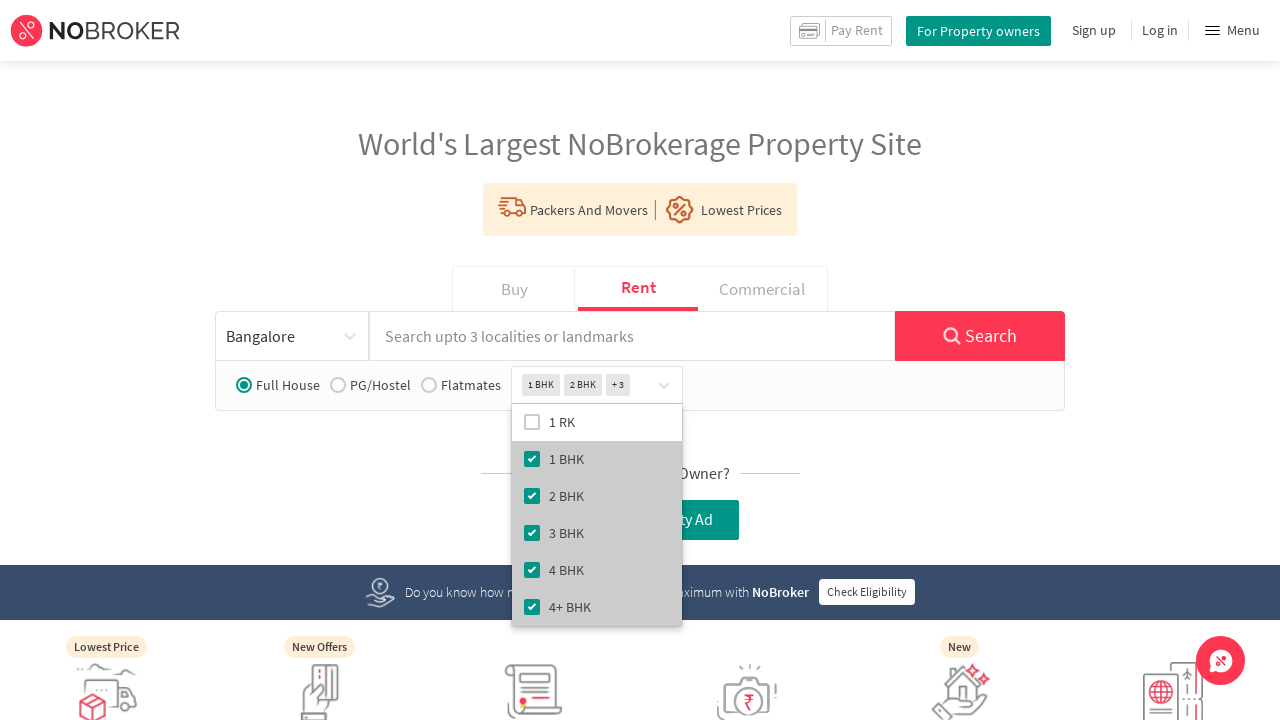

Pressed ArrowDown to navigate to next option (iteration 6)
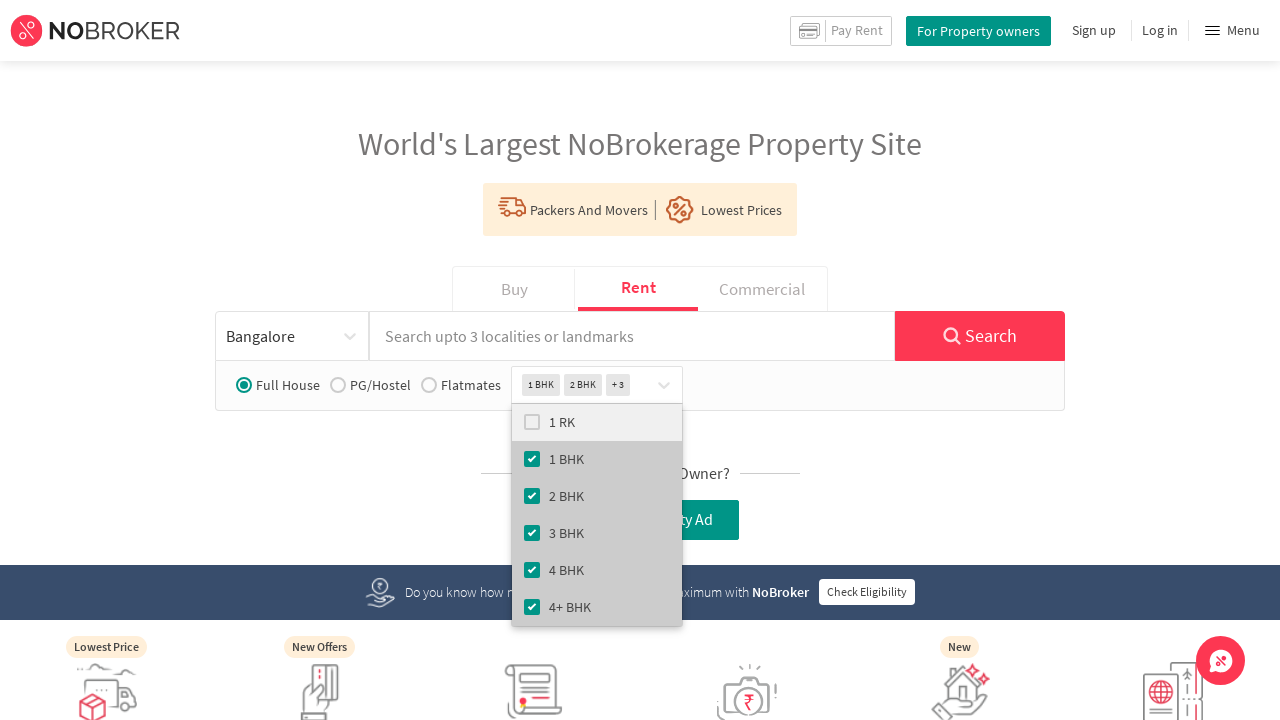

Pressed Enter to select the option (iteration 6)
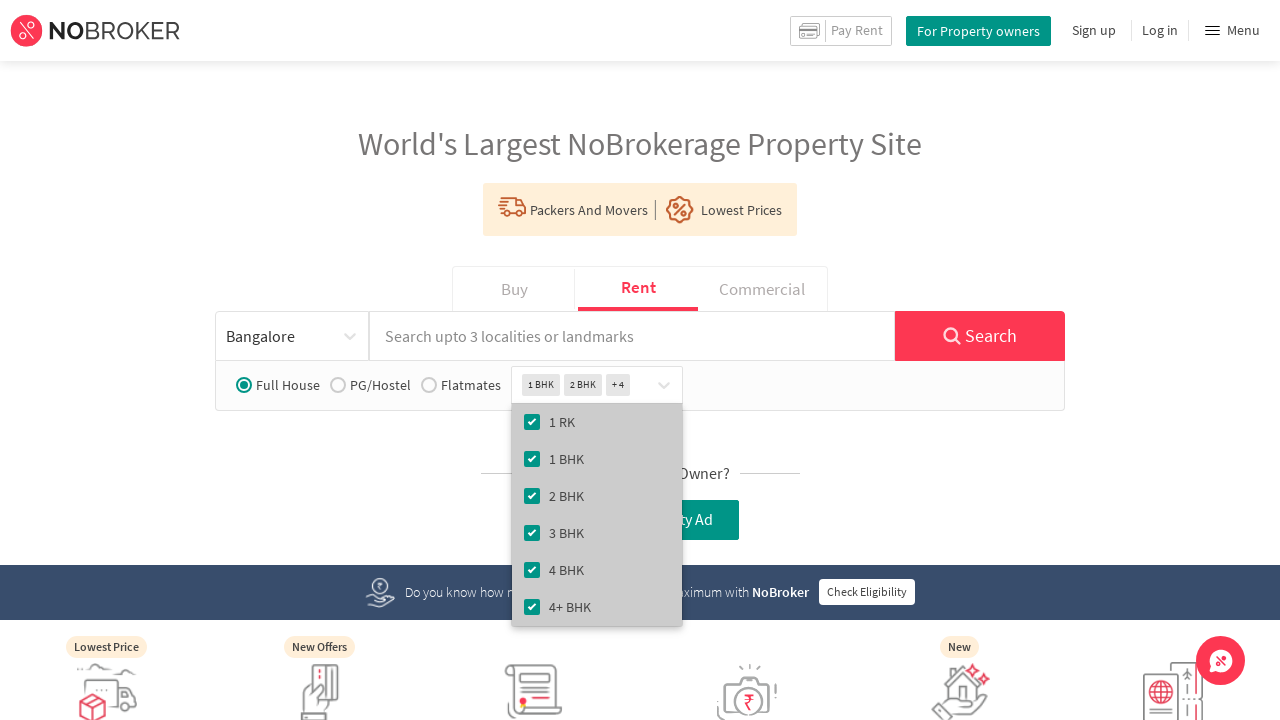

Pressed ArrowDown to navigate to next option (iteration 7)
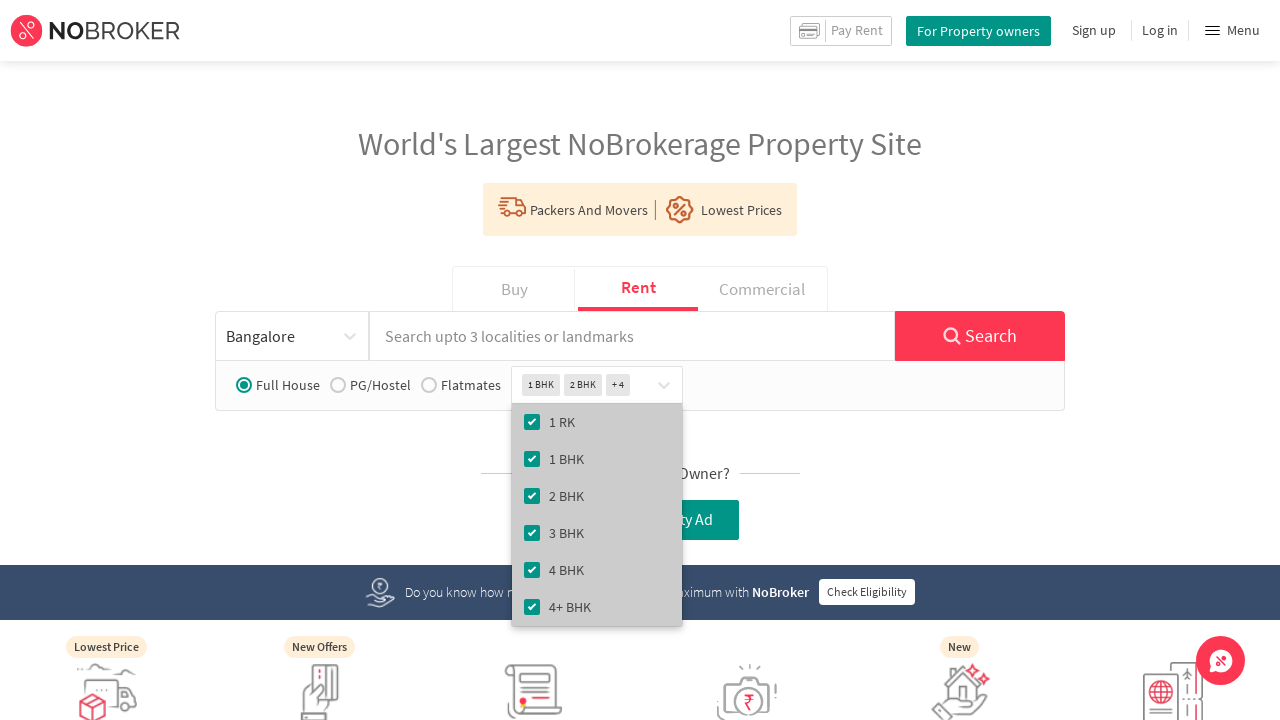

Pressed Enter to select the option (iteration 7)
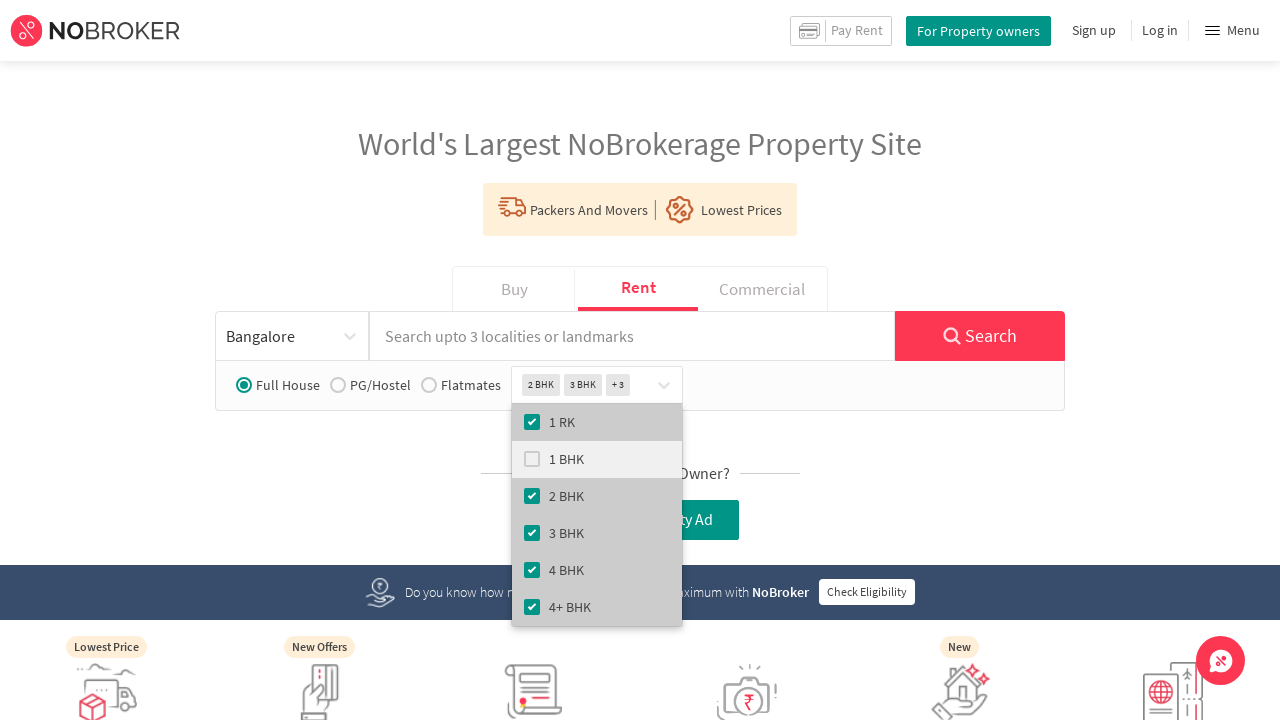

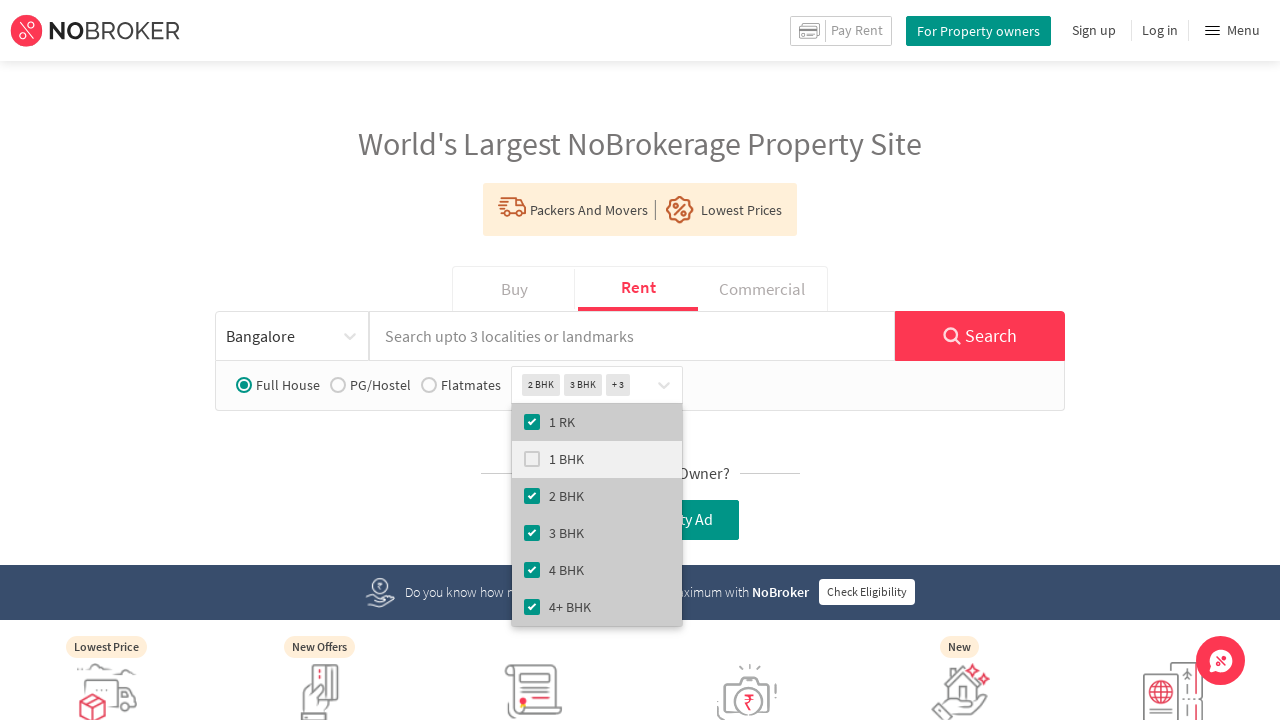